Tests checking if a checkbox is selected on the page

Starting URL: http://omayo.blogspot.com/

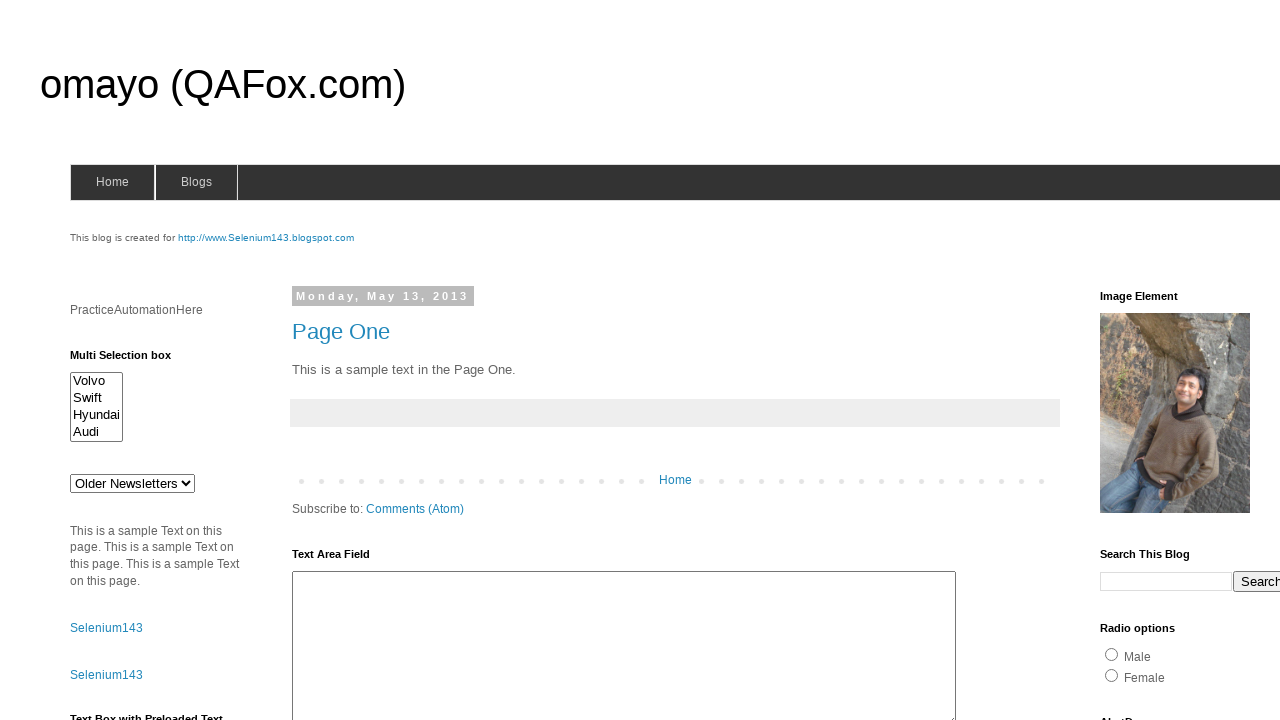

Navigated to http://omayo.blogspot.com/
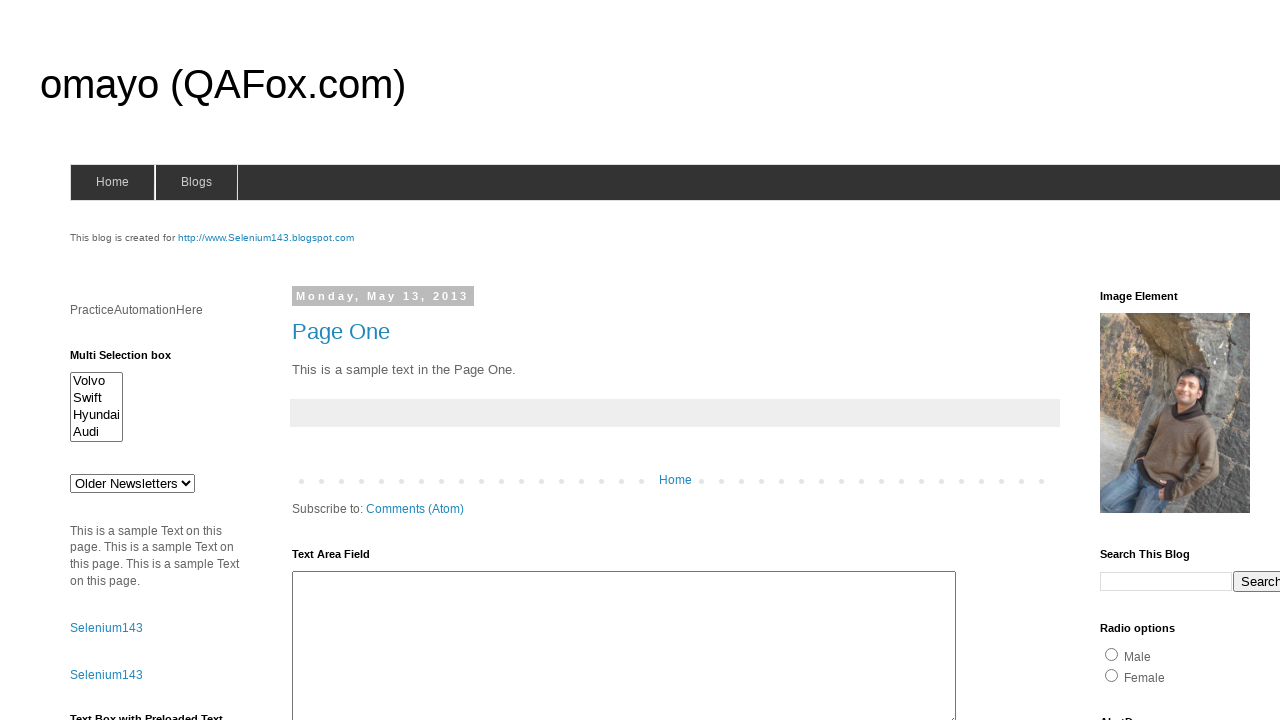

Located checkbox element with id 'checkbox1'
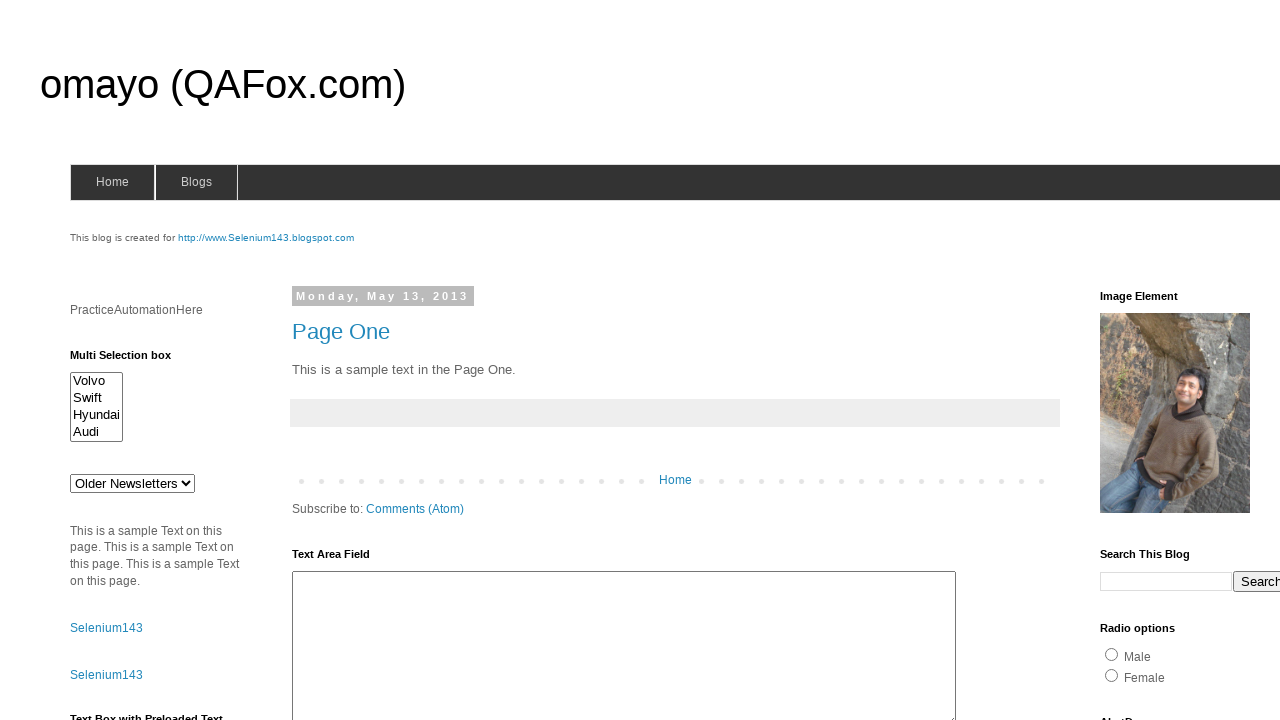

Checked if checkbox is selected: True
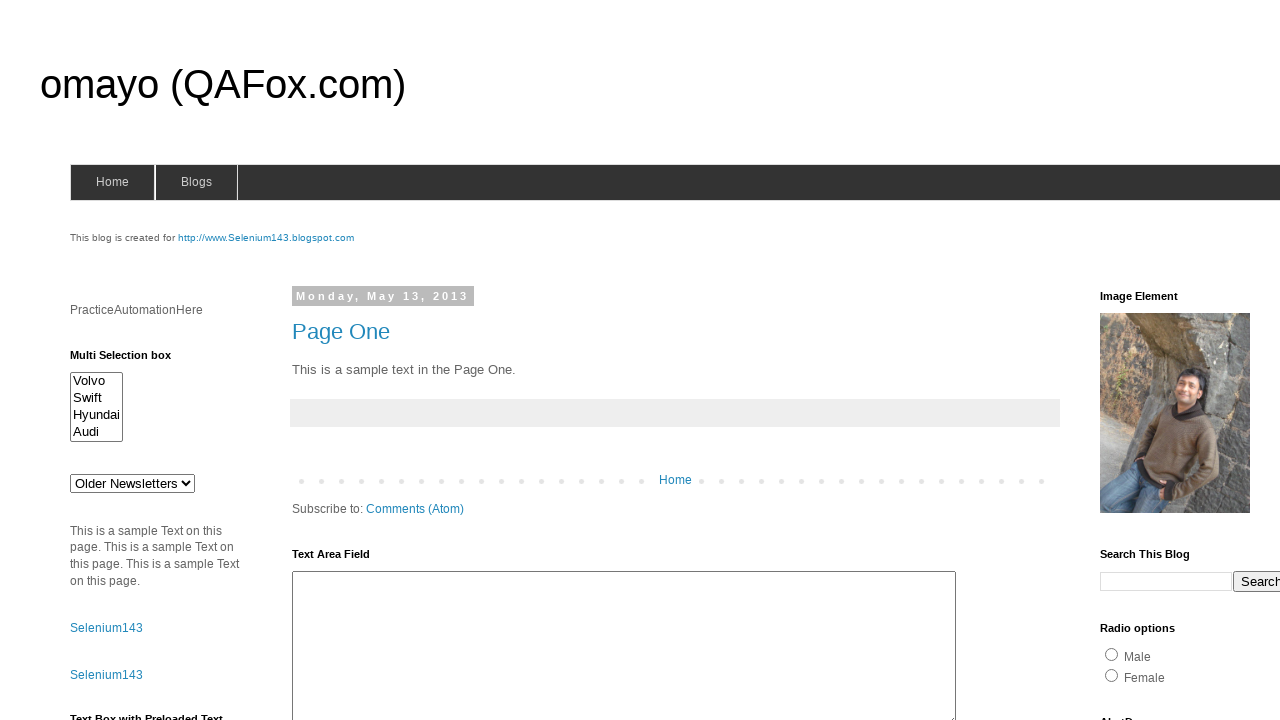

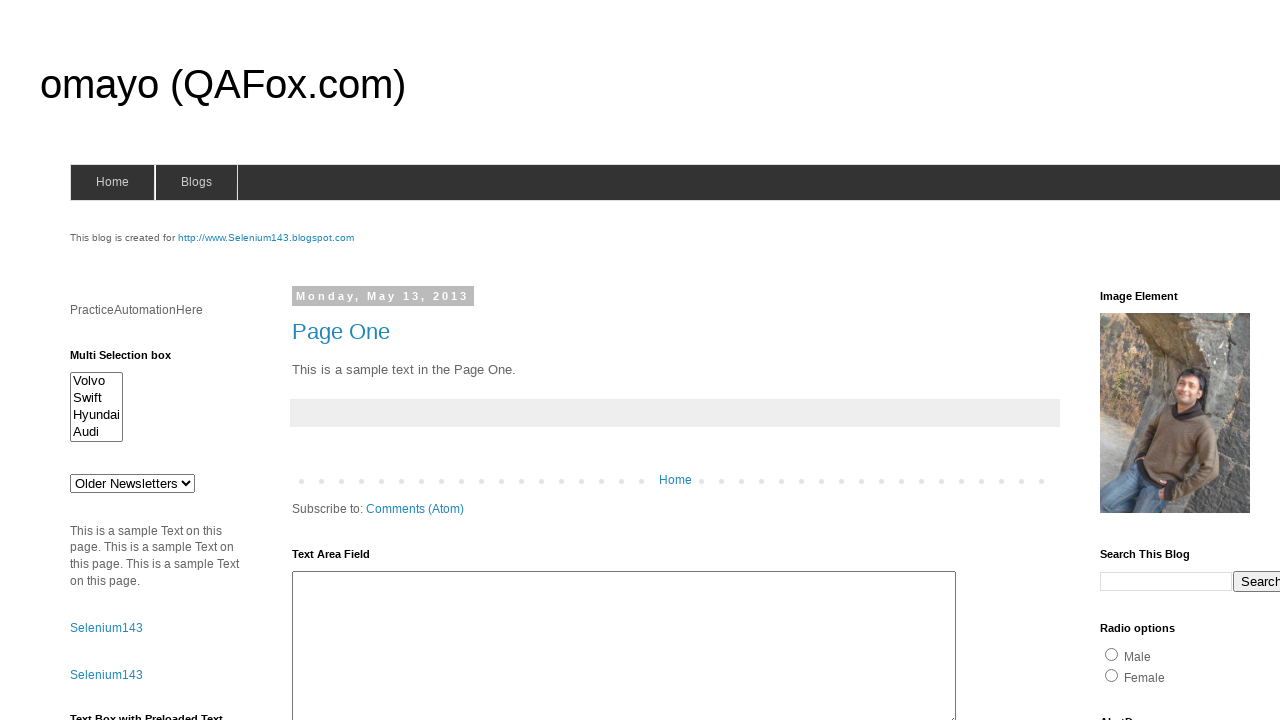